Tests the Contact Us form by navigating to the contact page, filling in name, email, and message fields, then submitting the form.

Starting URL: https://shopdemo-alex-hot.koyeb.app/

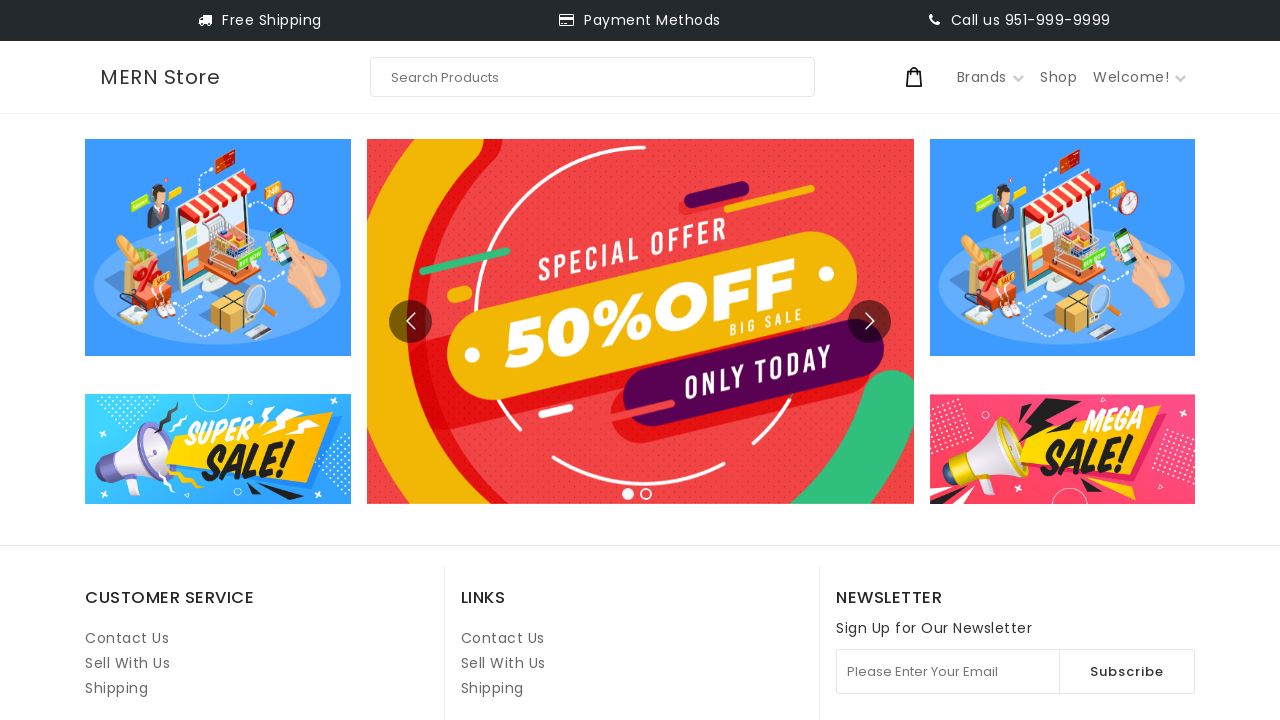

Clicked on Contact Us link at (503, 638) on internal:role=link[name="Contact Us"i] >> nth=1
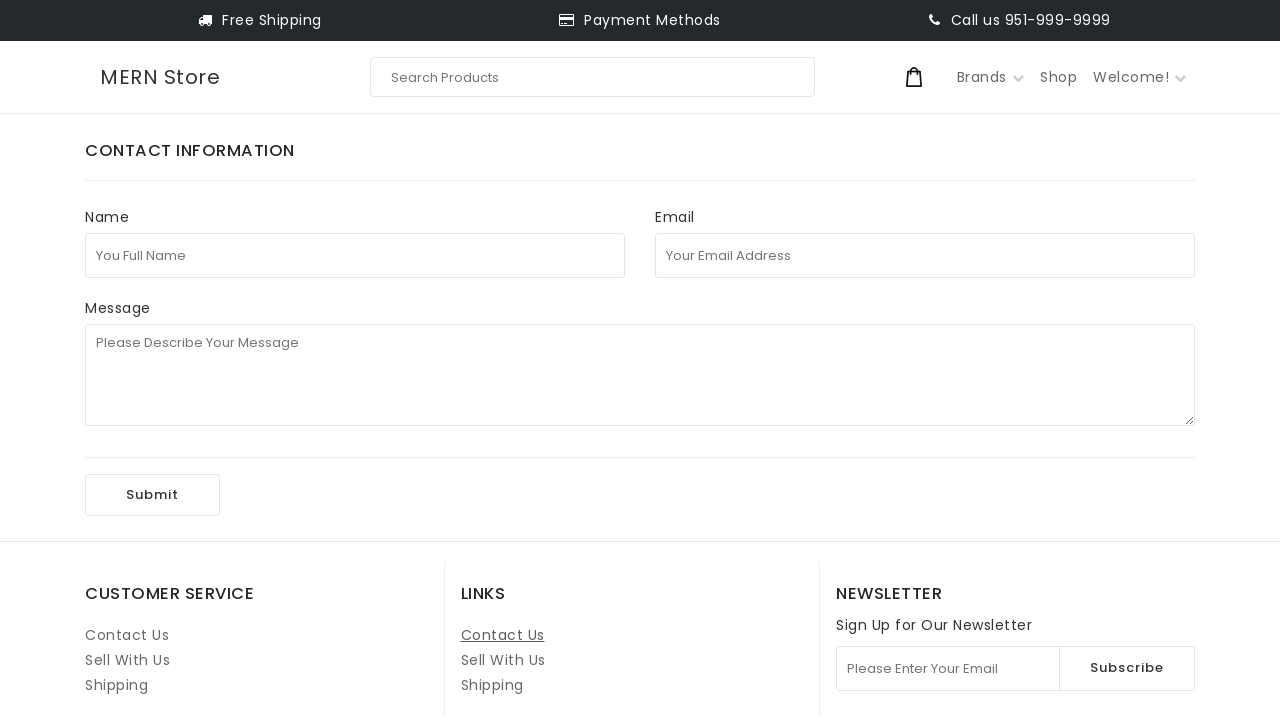

Clicked on full name input field at (355, 255) on internal:attr=[placeholder="You Full Name"i]
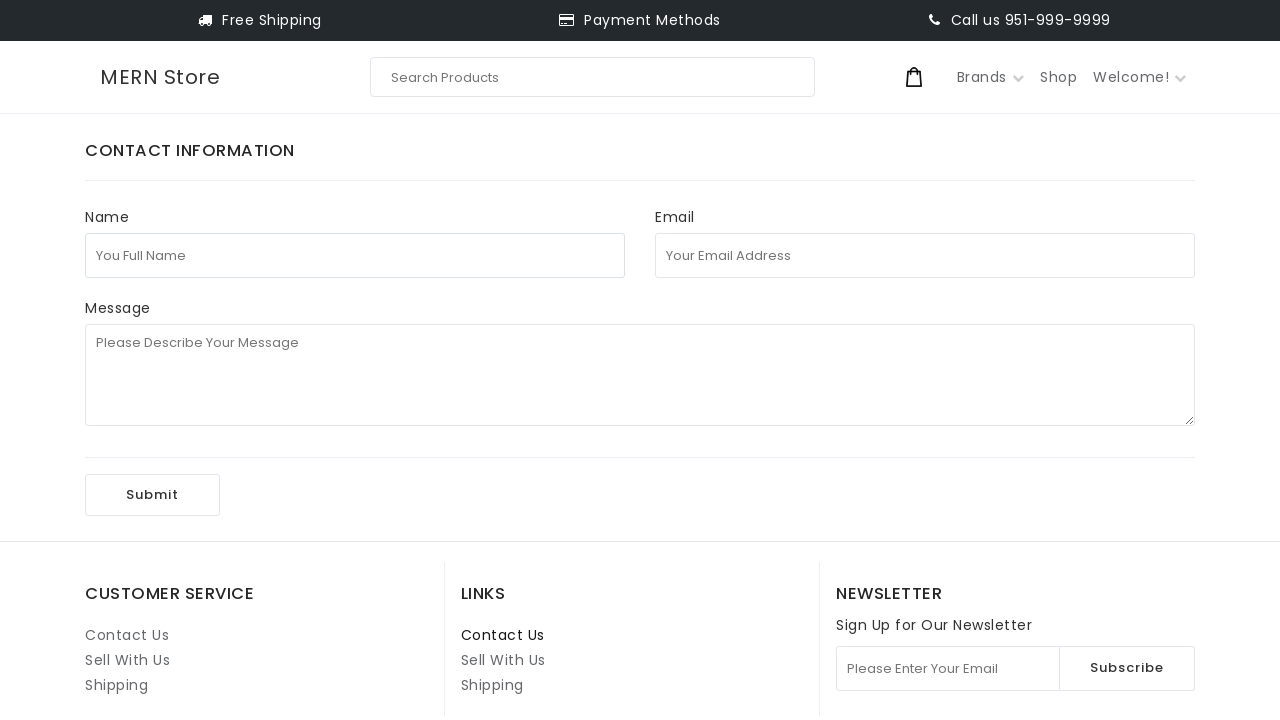

Filled full name field with 'John Smith' on internal:attr=[placeholder="You Full Name"i]
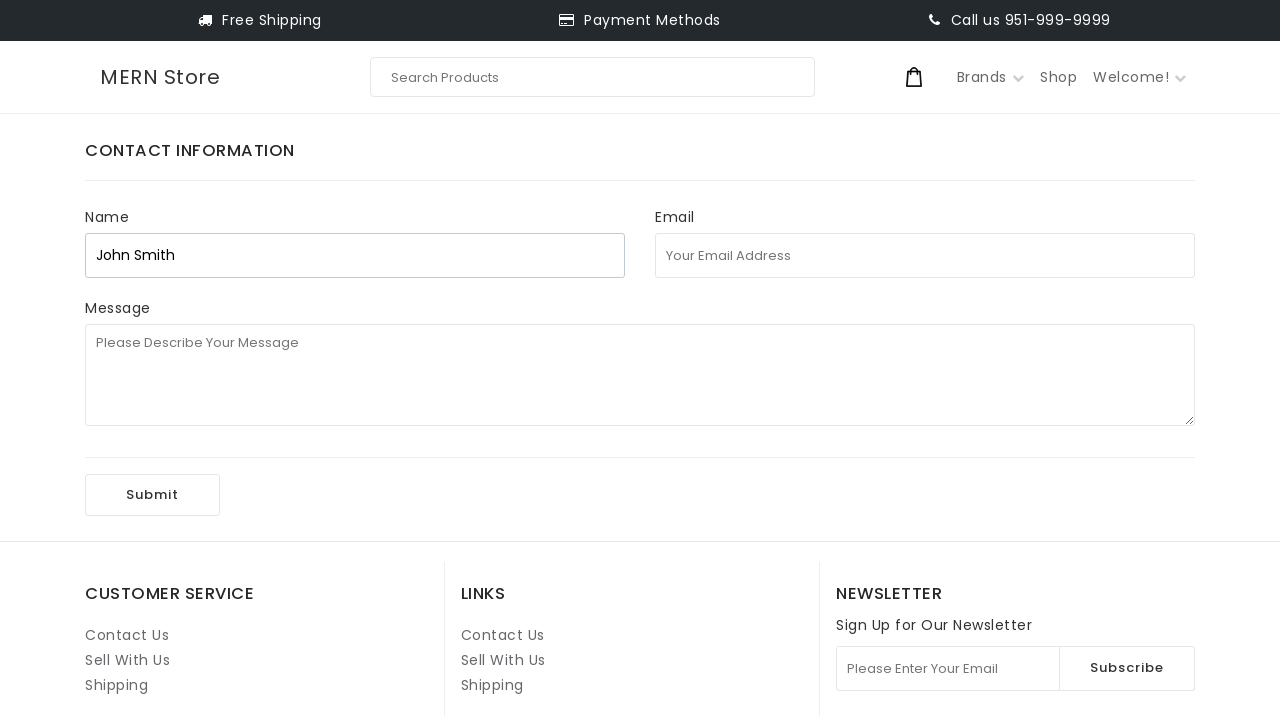

Clicked on email address input field at (925, 255) on internal:attr=[placeholder="Your Email Address"i]
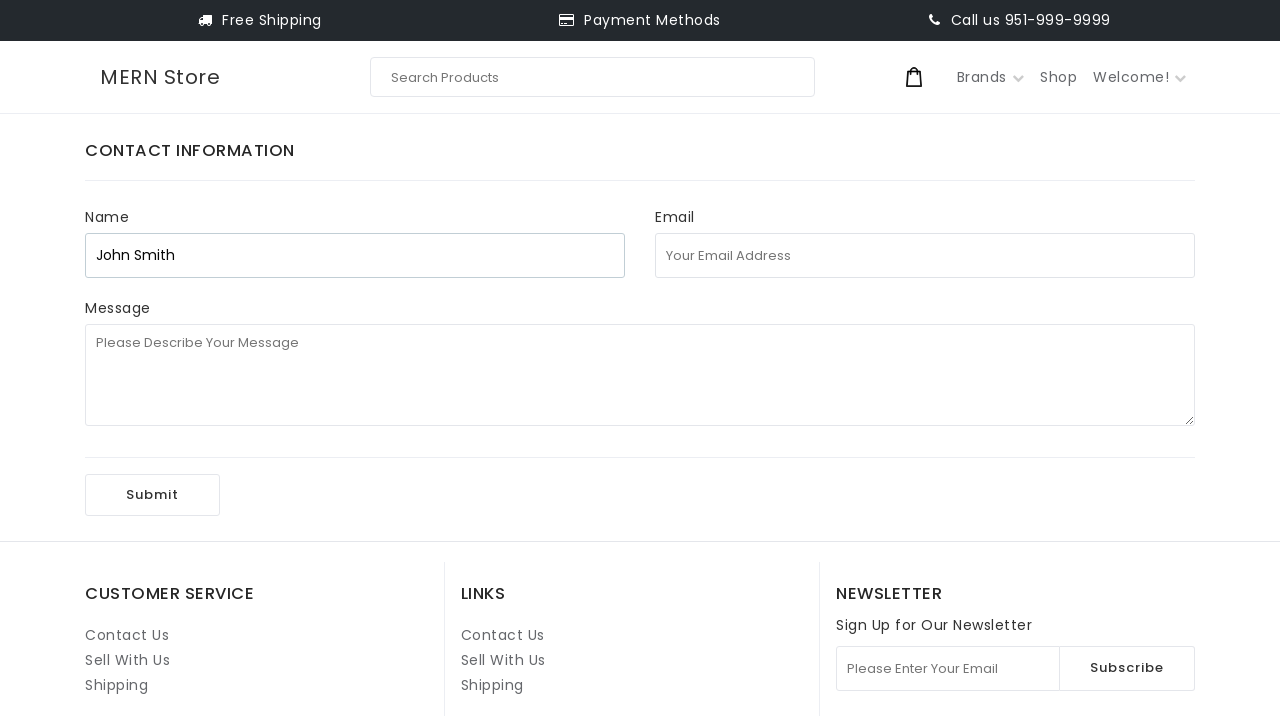

Filled email address field with 'johnsmith@example.com' on internal:attr=[placeholder="Your Email Address"i]
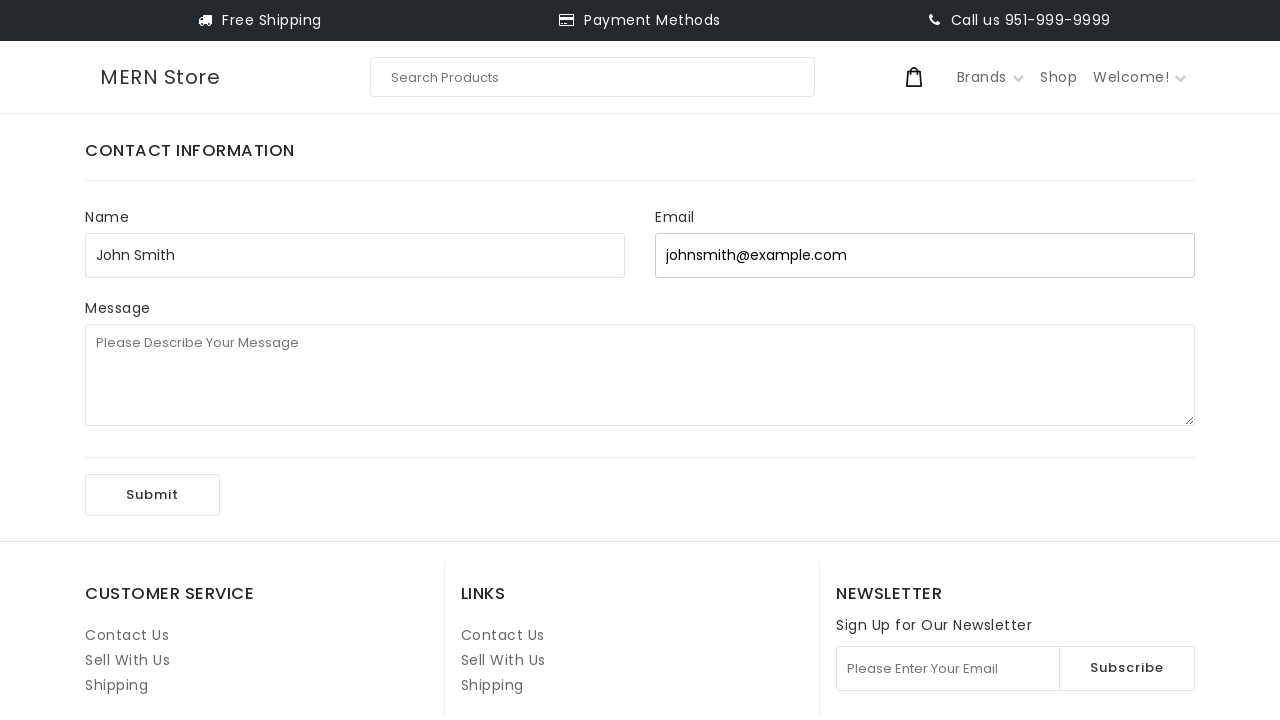

Clicked on message input field at (640, 375) on internal:attr=[placeholder="Please Describe Your Message"i]
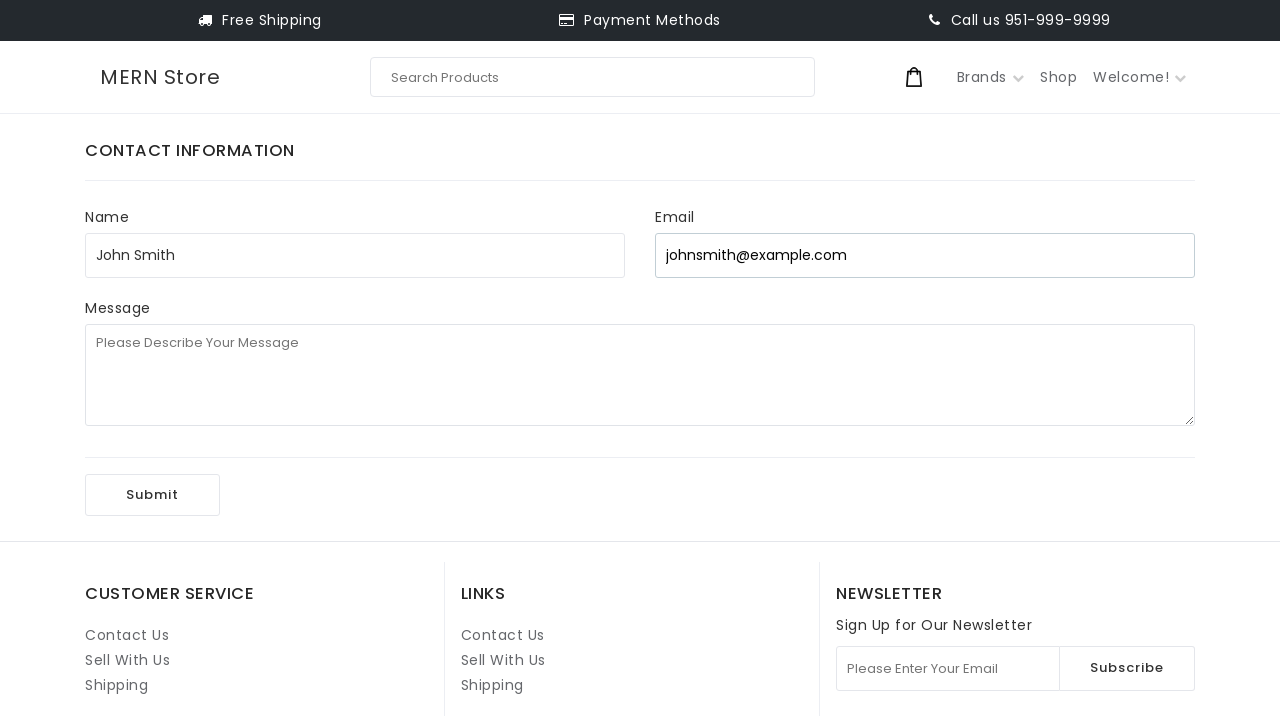

Filled message field with inquiry about products on internal:attr=[placeholder="Please Describe Your Message"i]
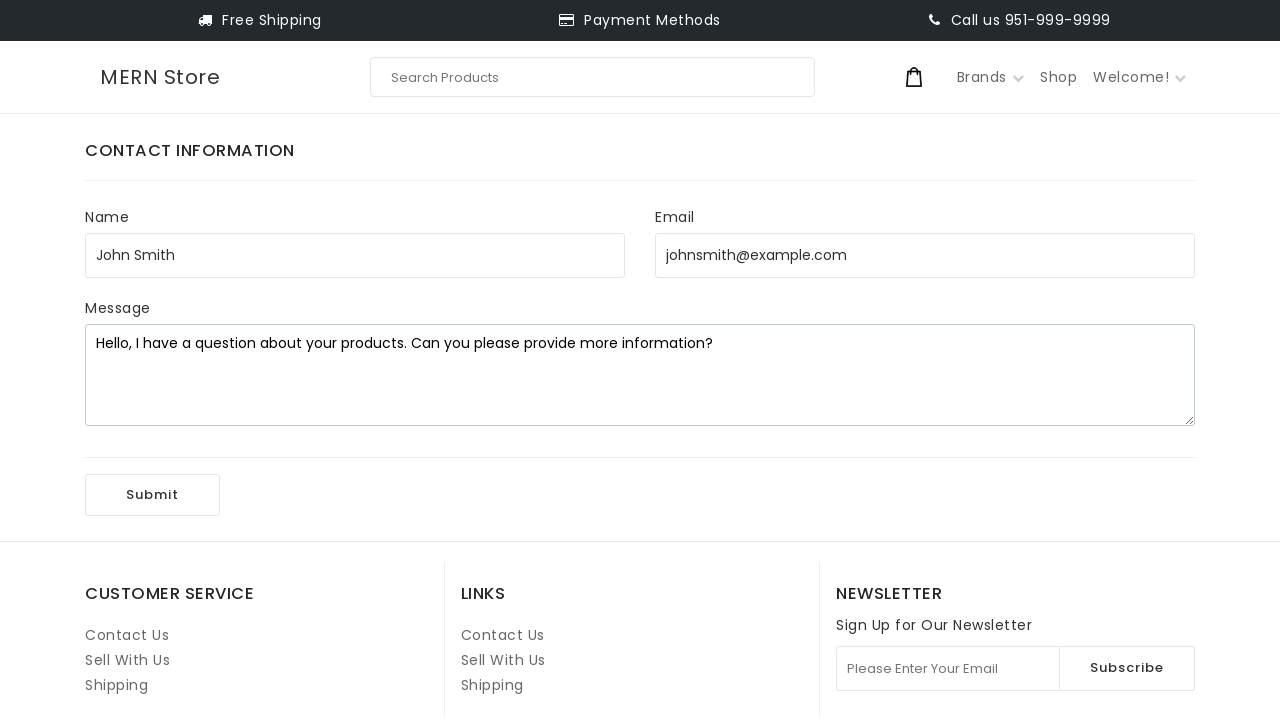

Clicked Submit button to send contact form at (152, 495) on internal:role=button[name="Submit"i]
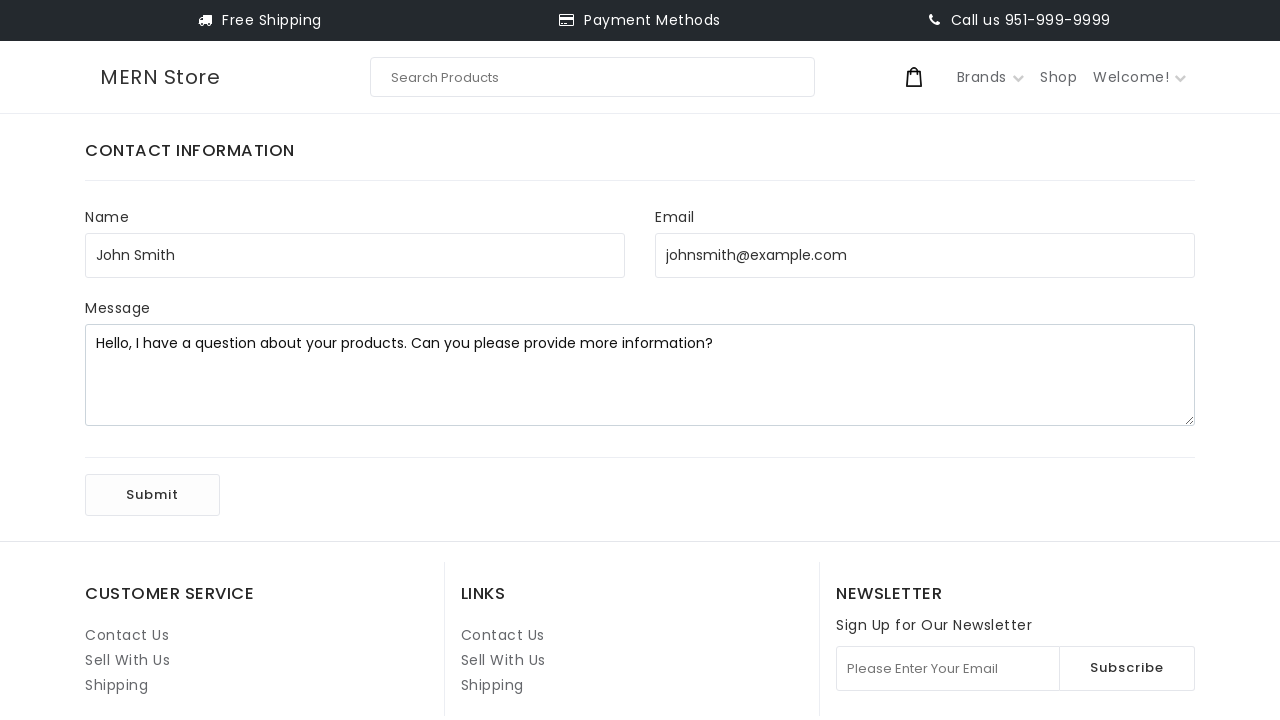

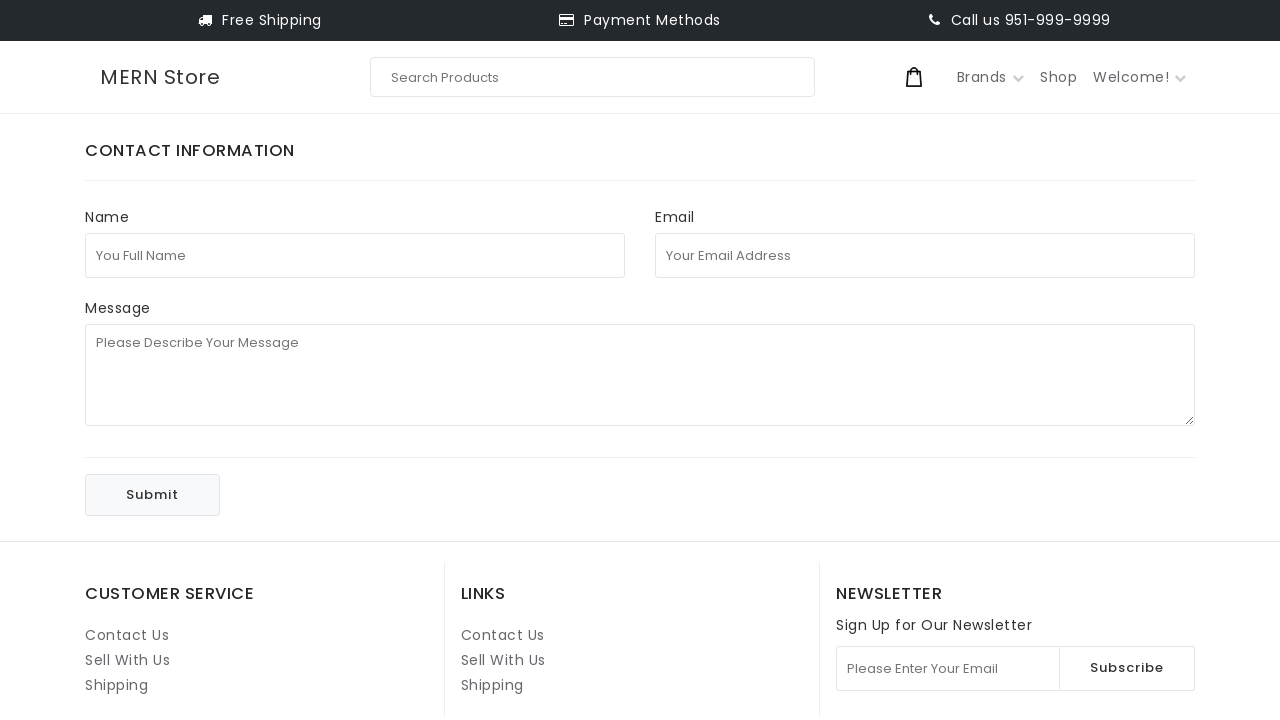